Tests a registration form by filling in required fields (first name, last name, email), submitting the form, and verifying the success message is displayed.

Starting URL: http://suninjuly.github.io/registration2.html

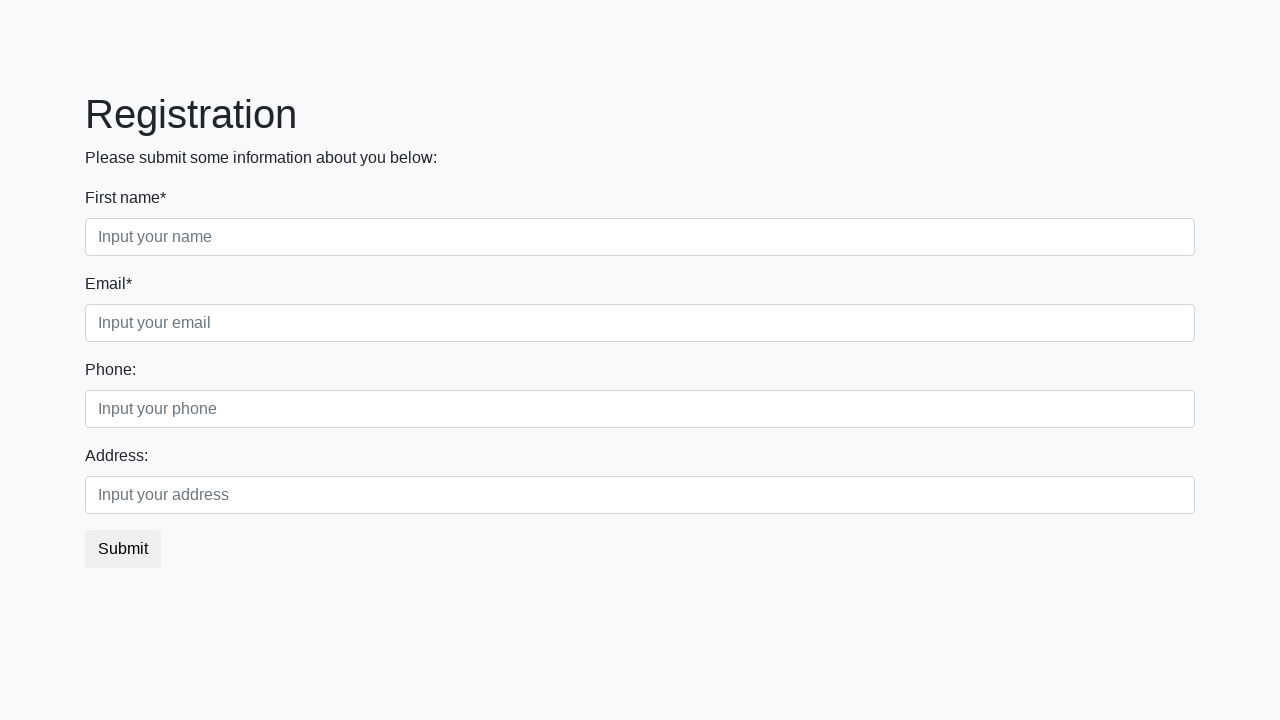

Filled first name field with 'Mikhail' on input
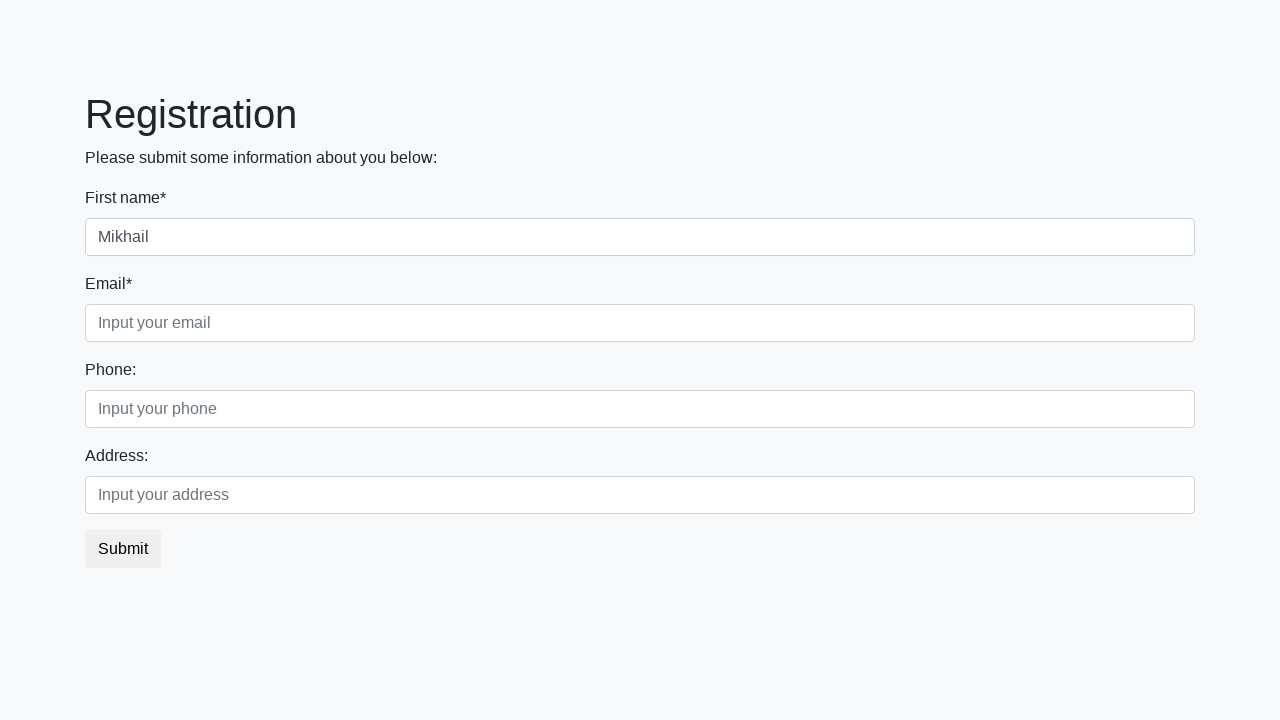

Filled last name field with 'Petrov' on .form-control.second
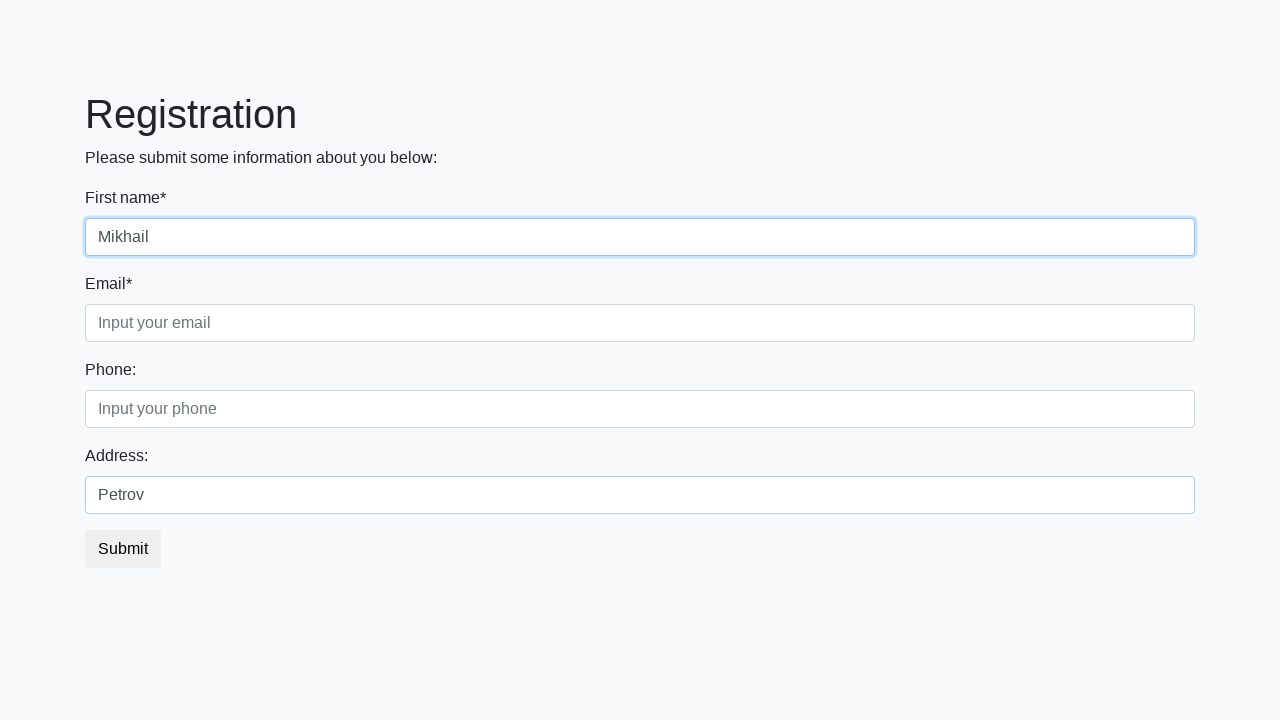

Filled email field with 'mikhail.petrov@example.com' on .form-control.third
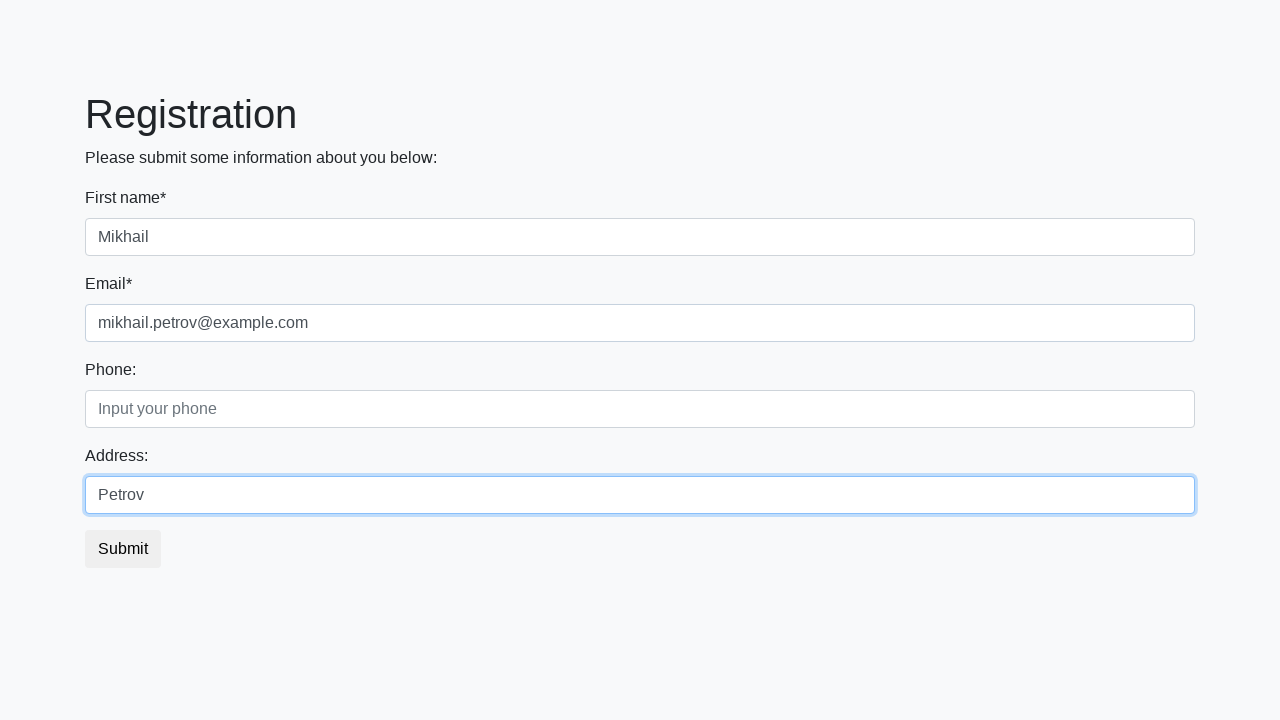

Clicked submit button to register at (123, 549) on button.btn
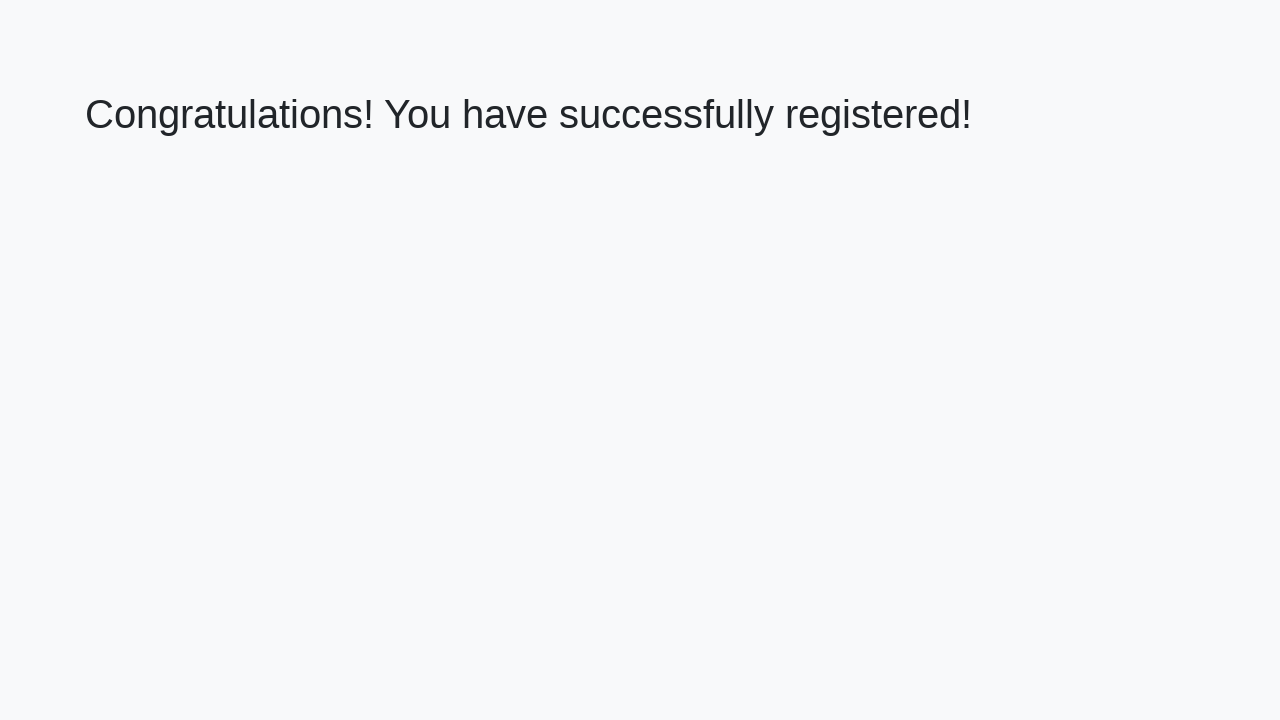

Success message element loaded
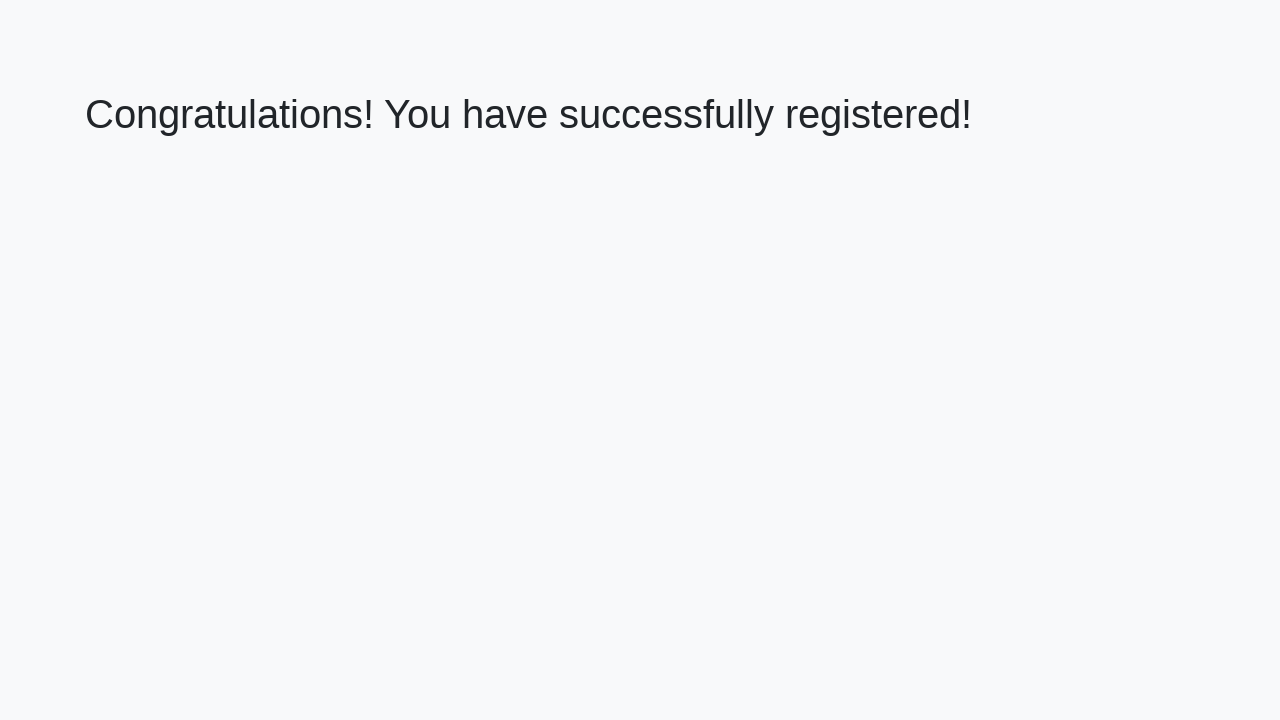

Retrieved success message text: 'Congratulations! You have successfully registered!'
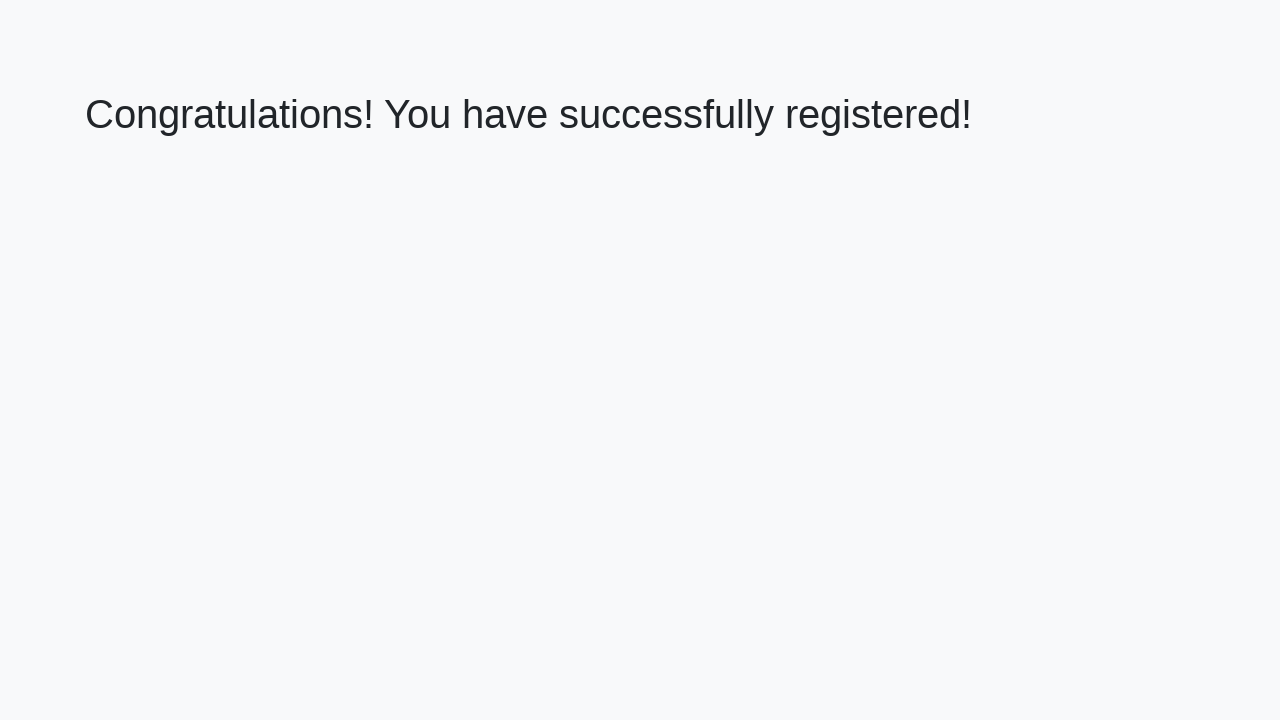

Verified success message matches expected text
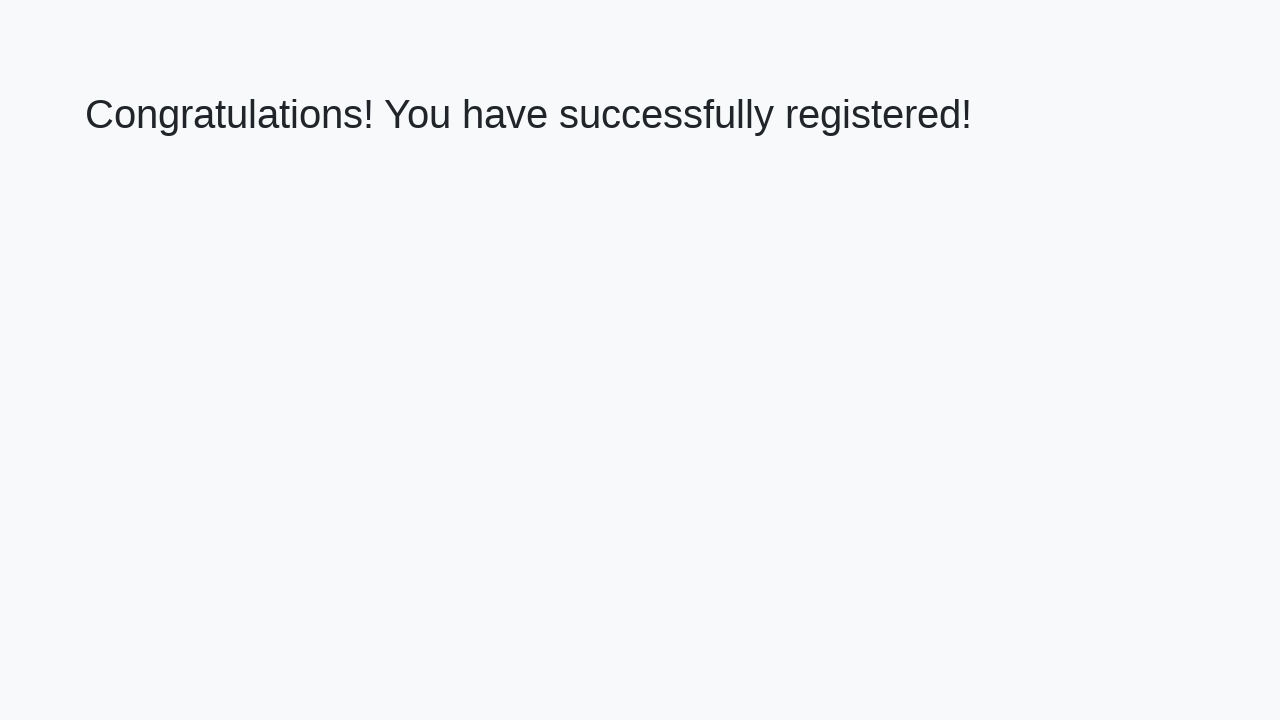

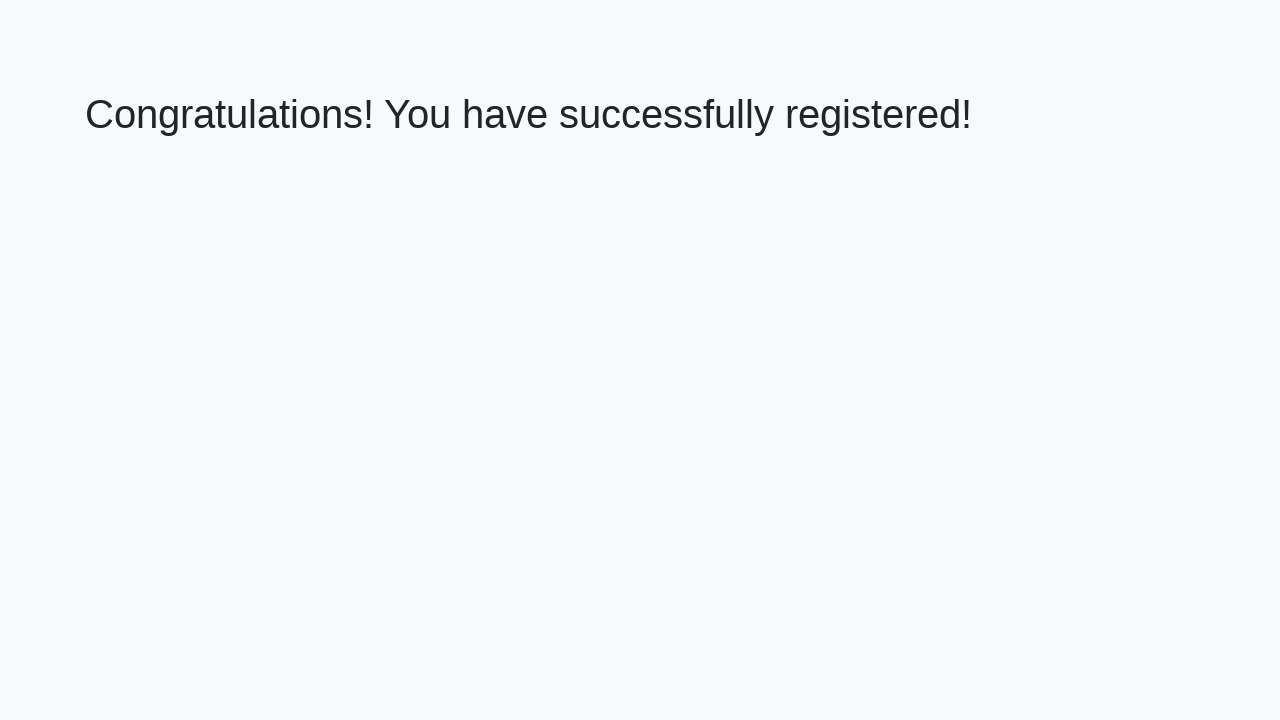